Tests window handling by opening a new window, verifying content in both windows, and switching between them

Starting URL: https://the-internet.herokuapp.com/windows

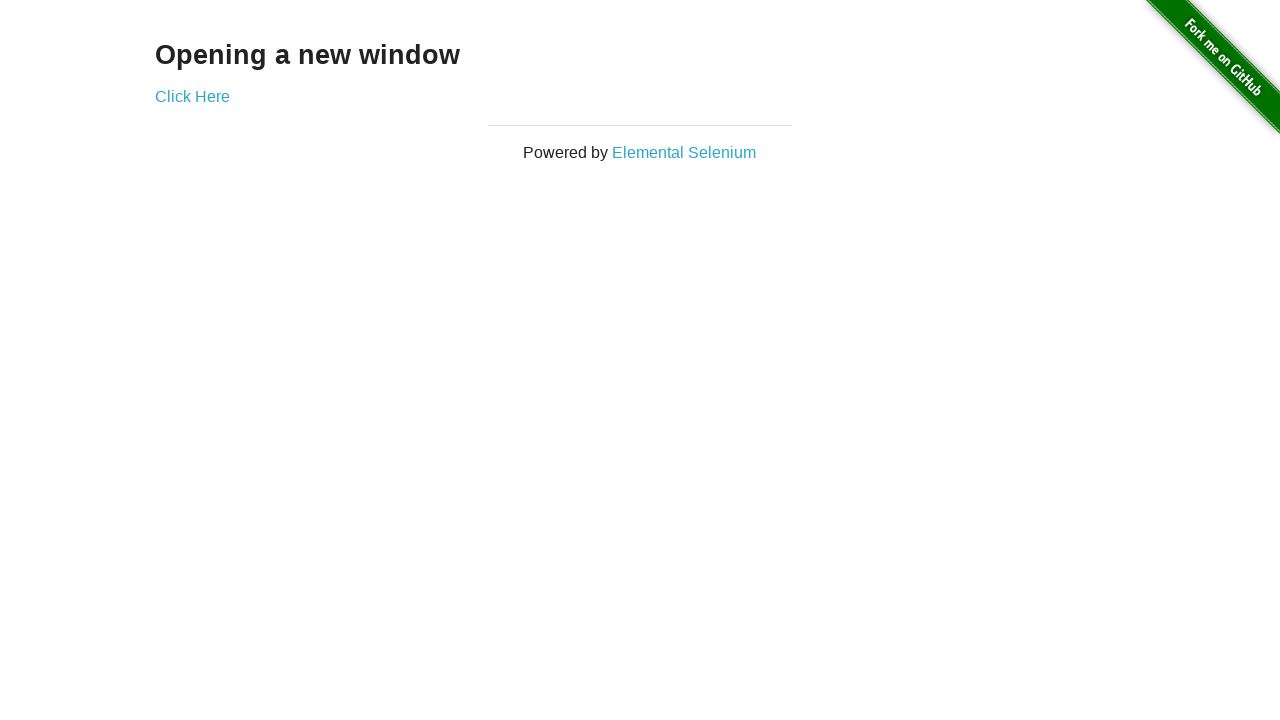

Located heading element with text 'Opening a new window'
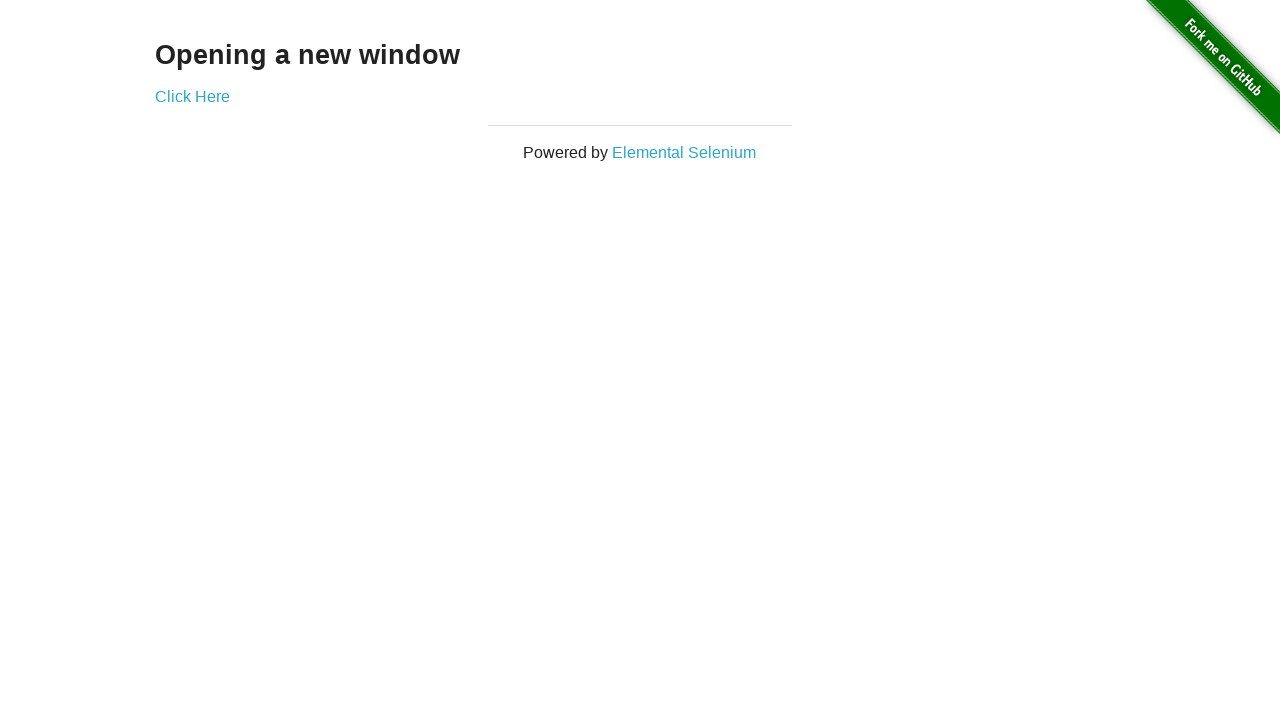

Verified heading text is 'Opening a new window'
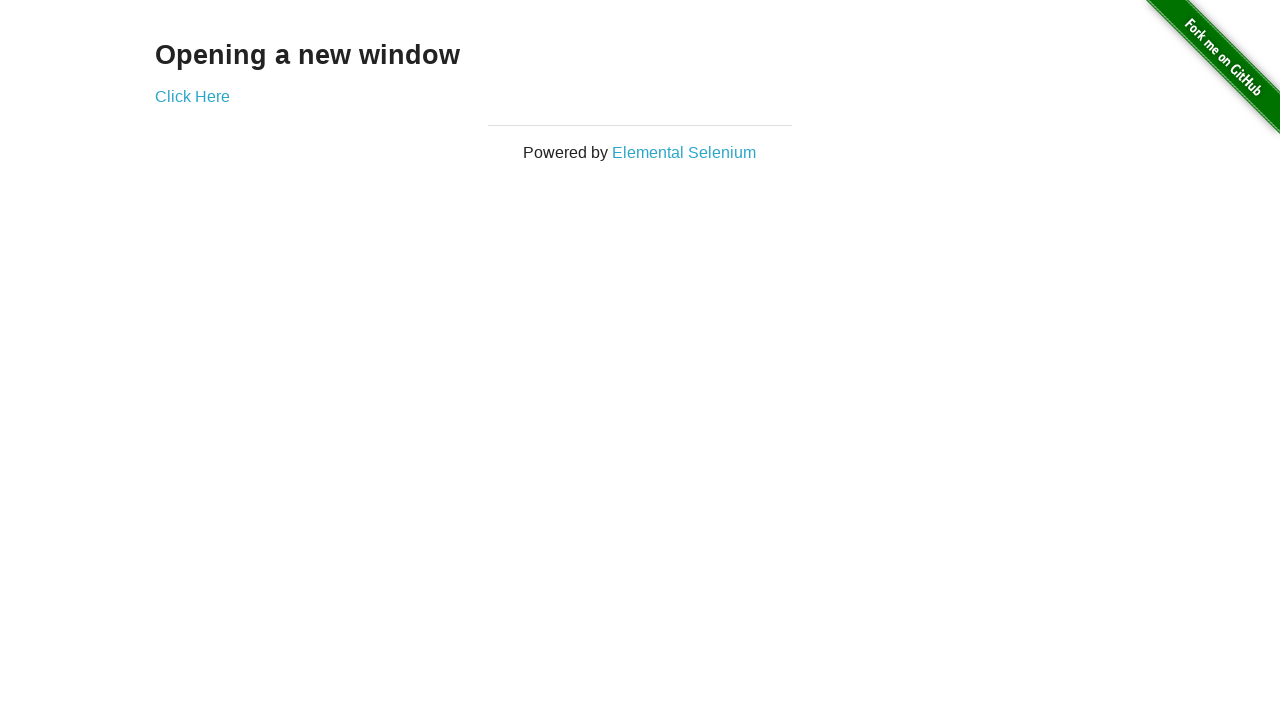

Verified page title is 'The Internet'
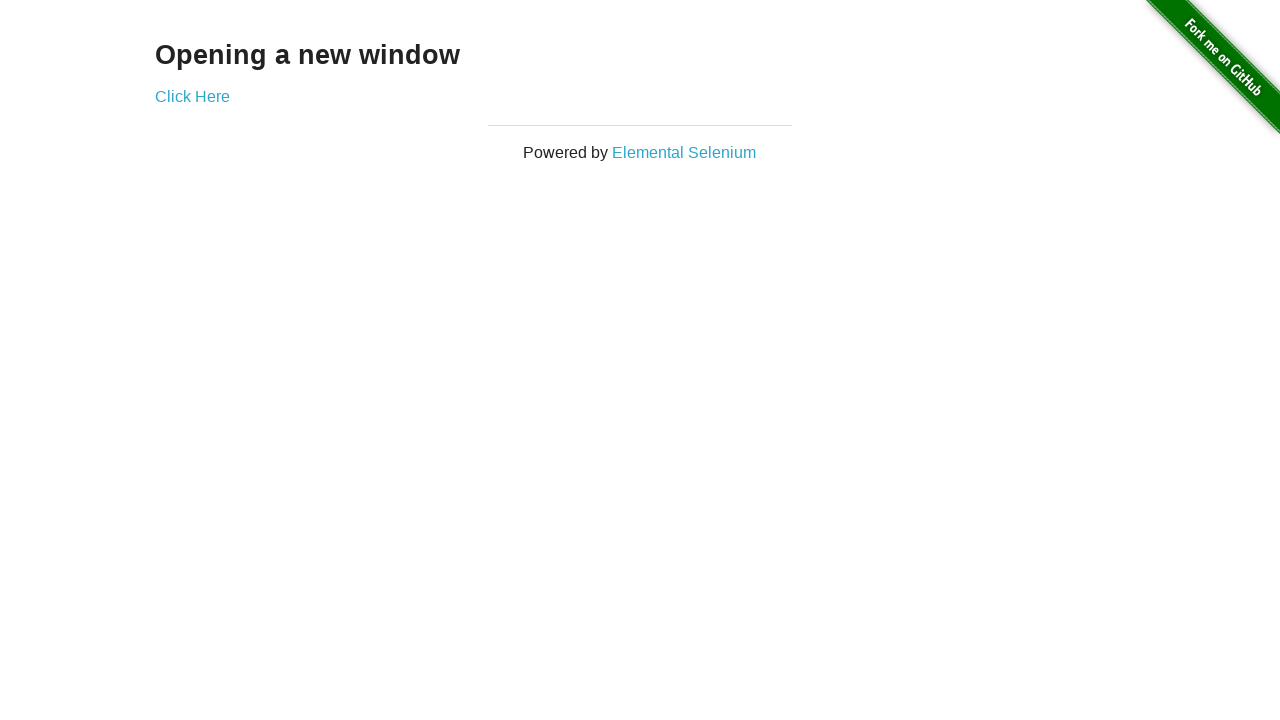

Clicked 'Click Here' link to open new window at (192, 96) on text=Click Here
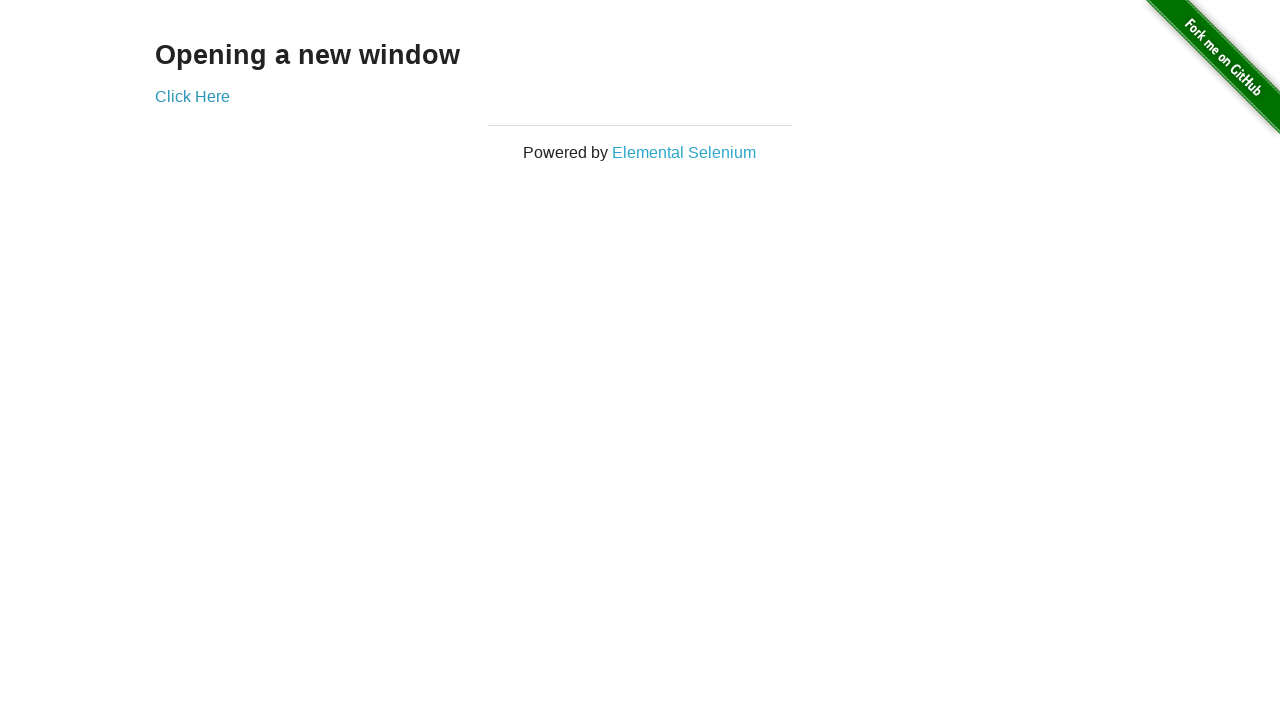

New window opened and popup reference captured
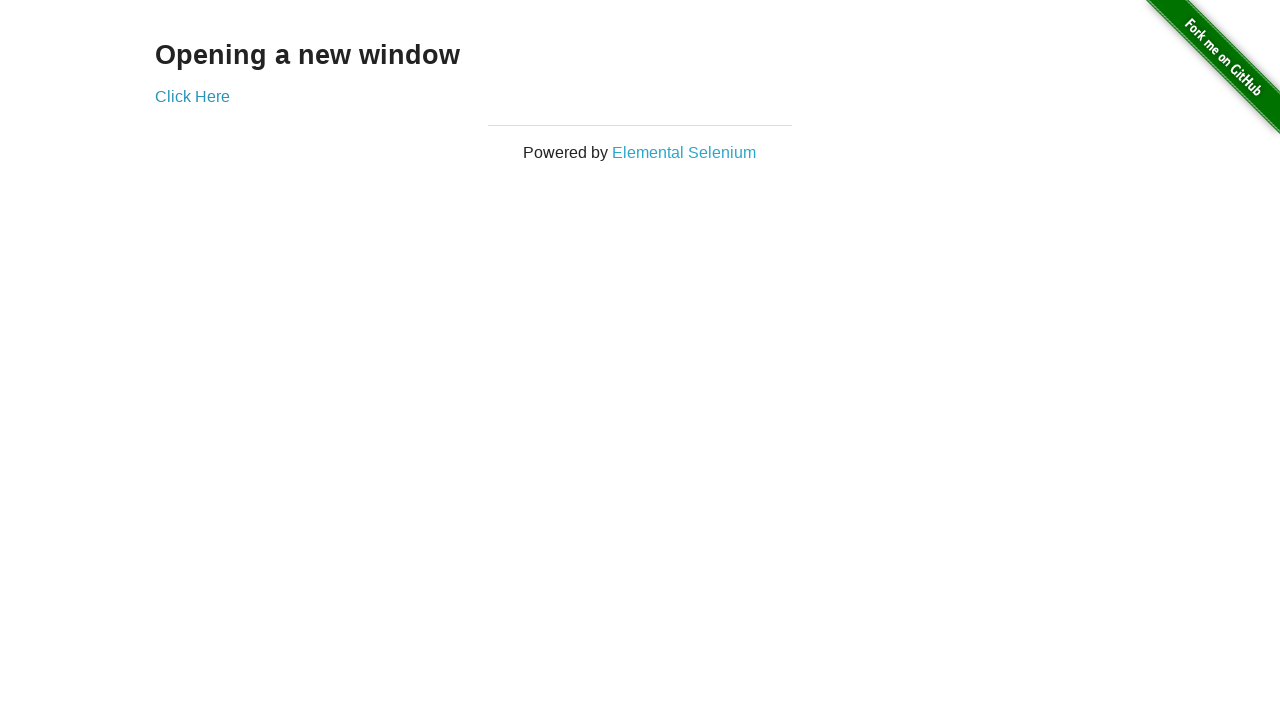

Verified new window title is 'New Window'
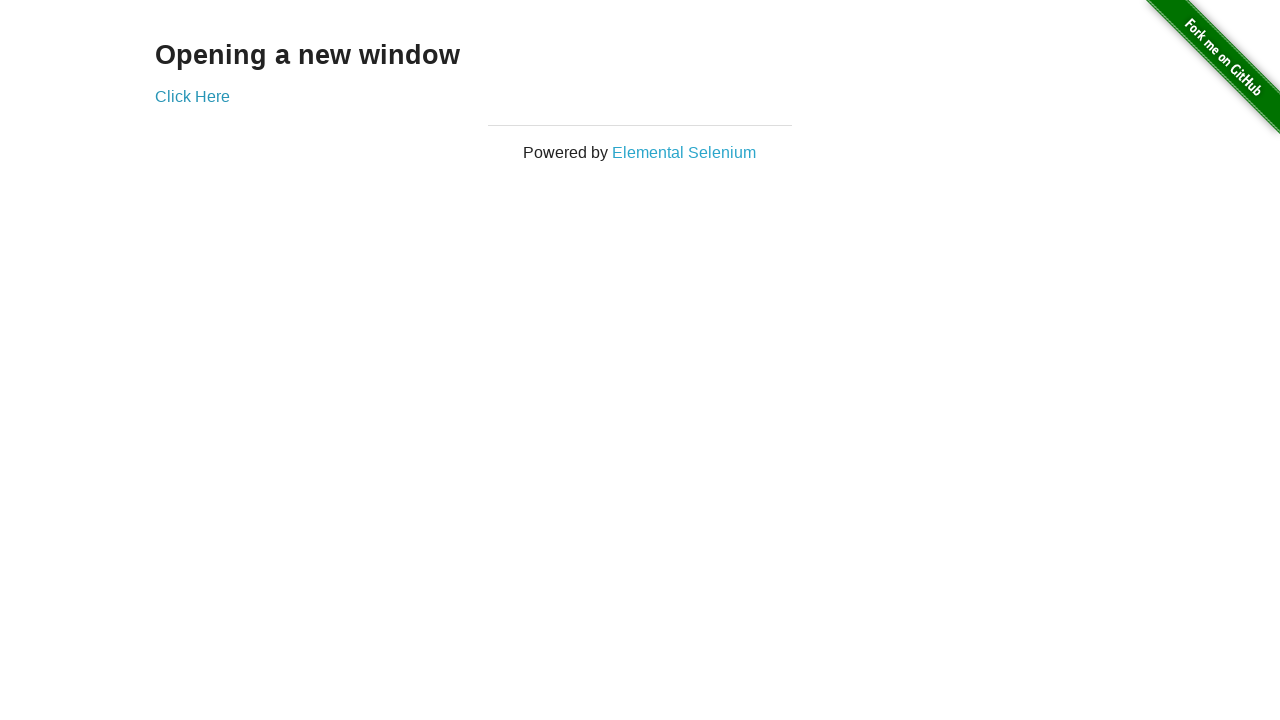

Located h3 element in new window
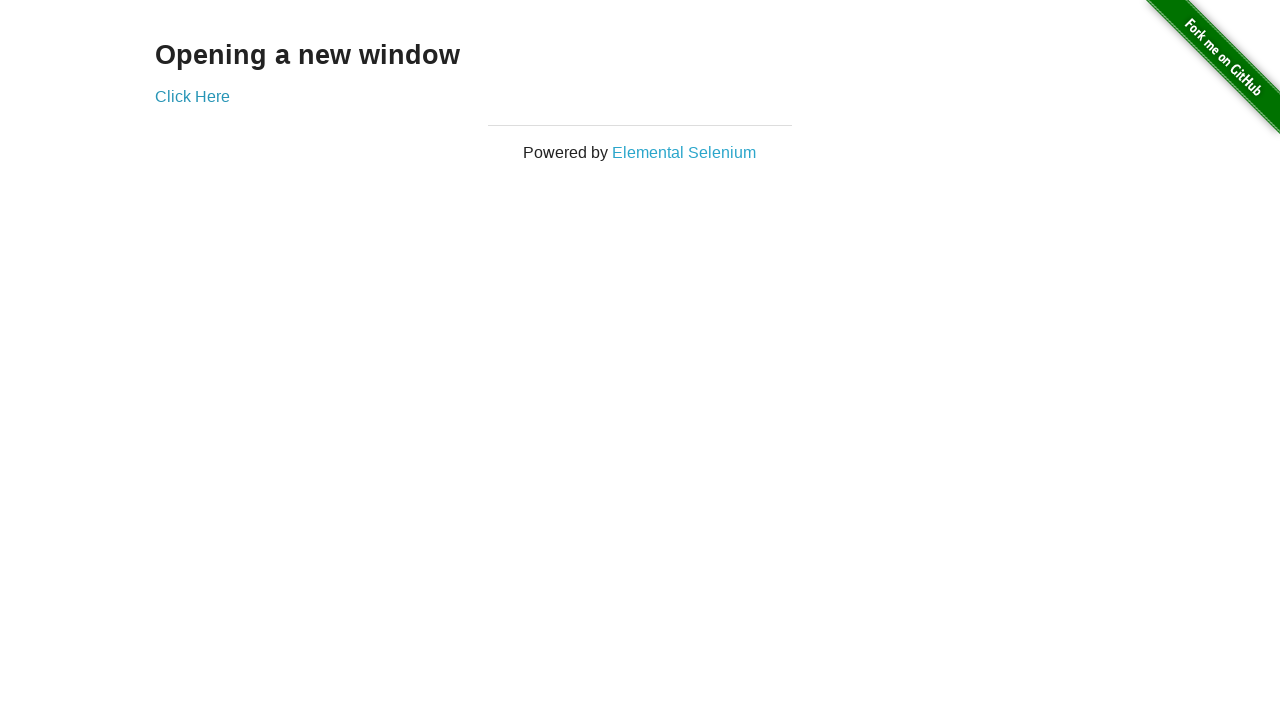

Verified h3 text contains 'New Window'
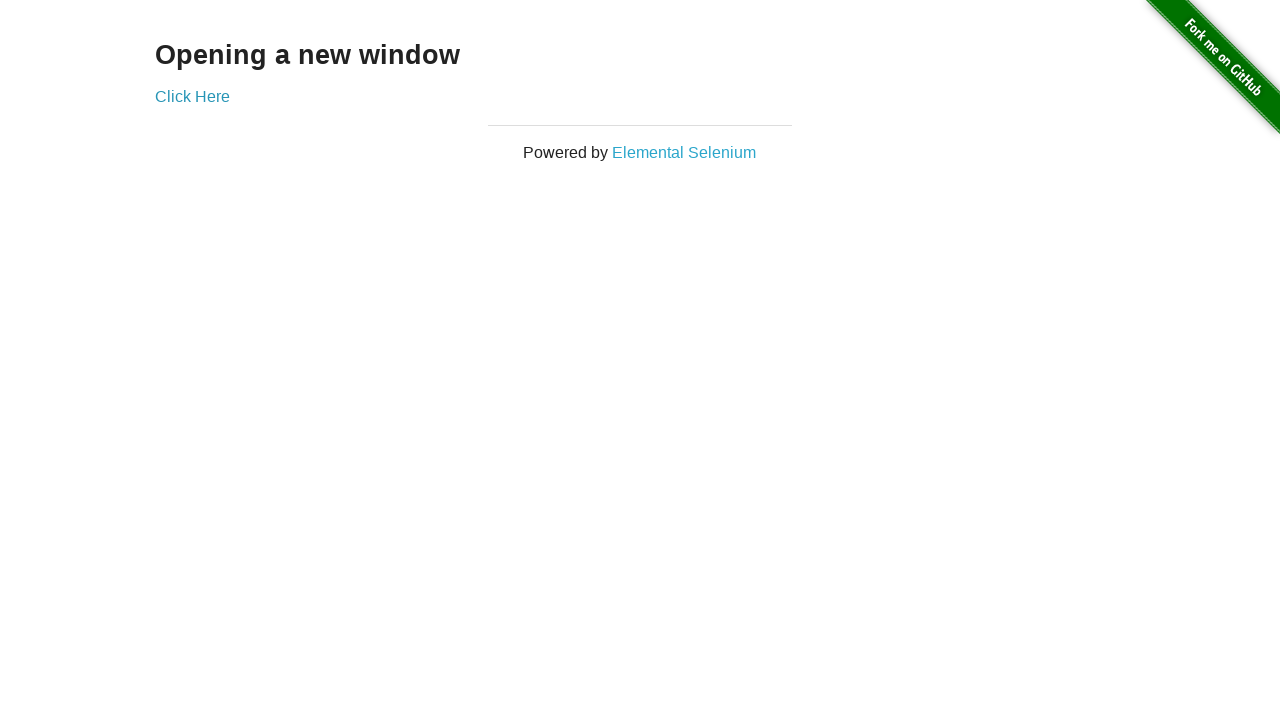

Switched back to original window
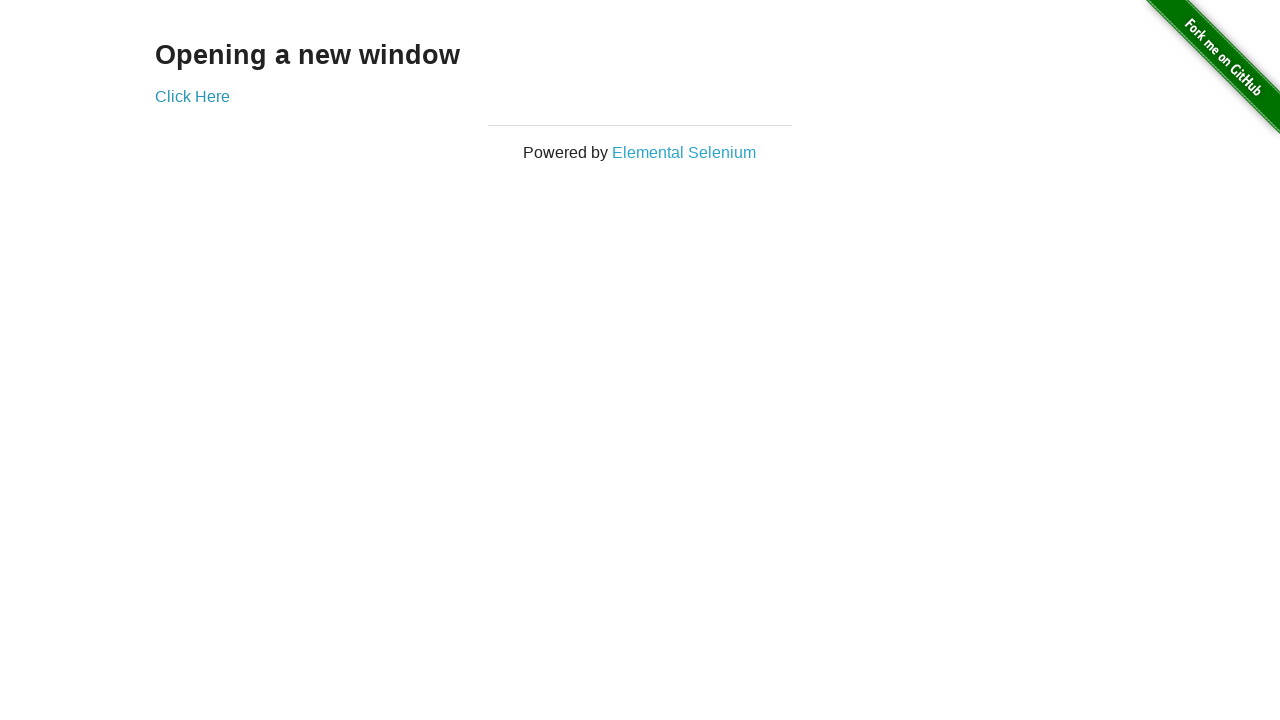

Verified original window title is still 'The Internet'
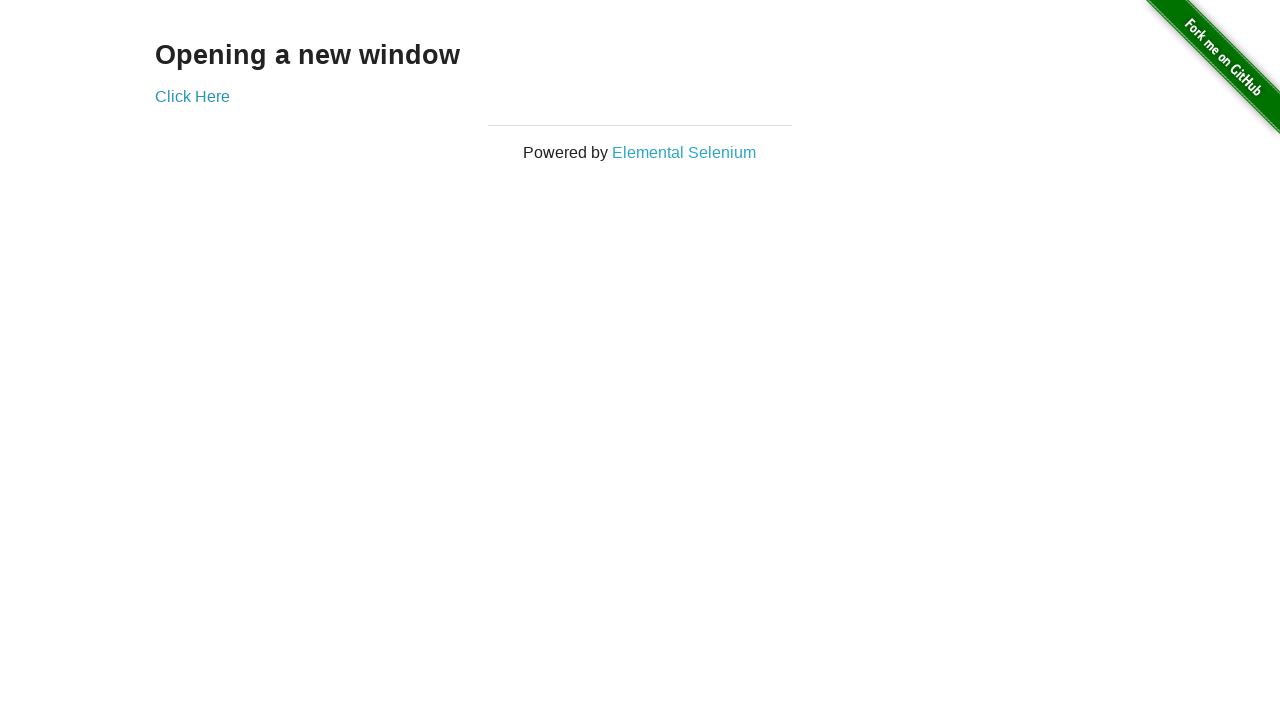

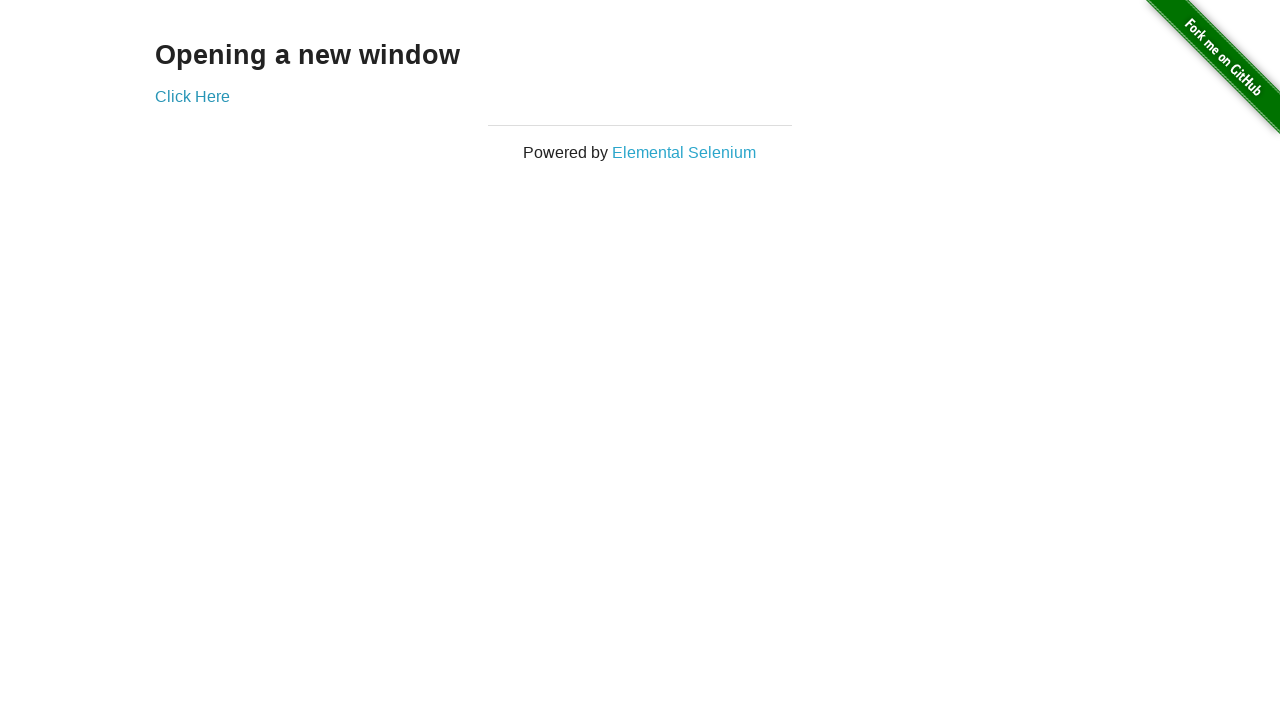